Navigates to DemoQA select menu page and waits for the page to load, verifying the select menu elements are present.

Starting URL: https://demoqa.com/select-menu

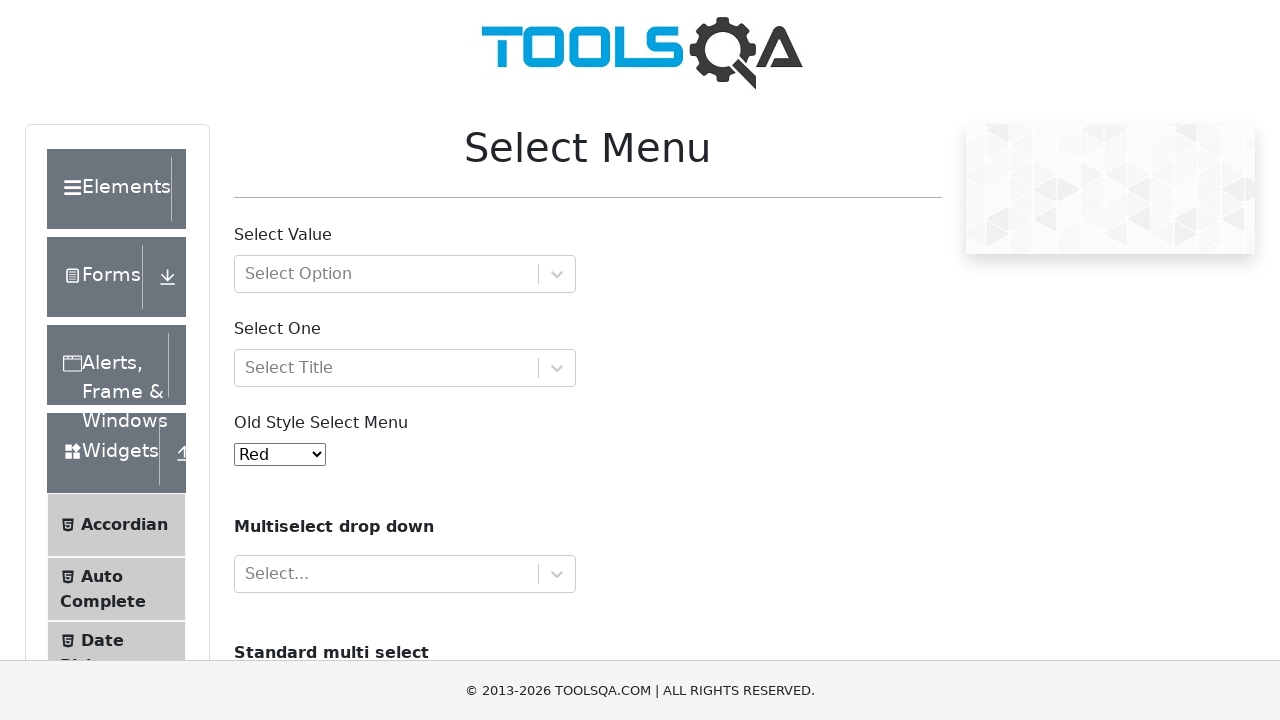

Navigated to DemoQA select menu page
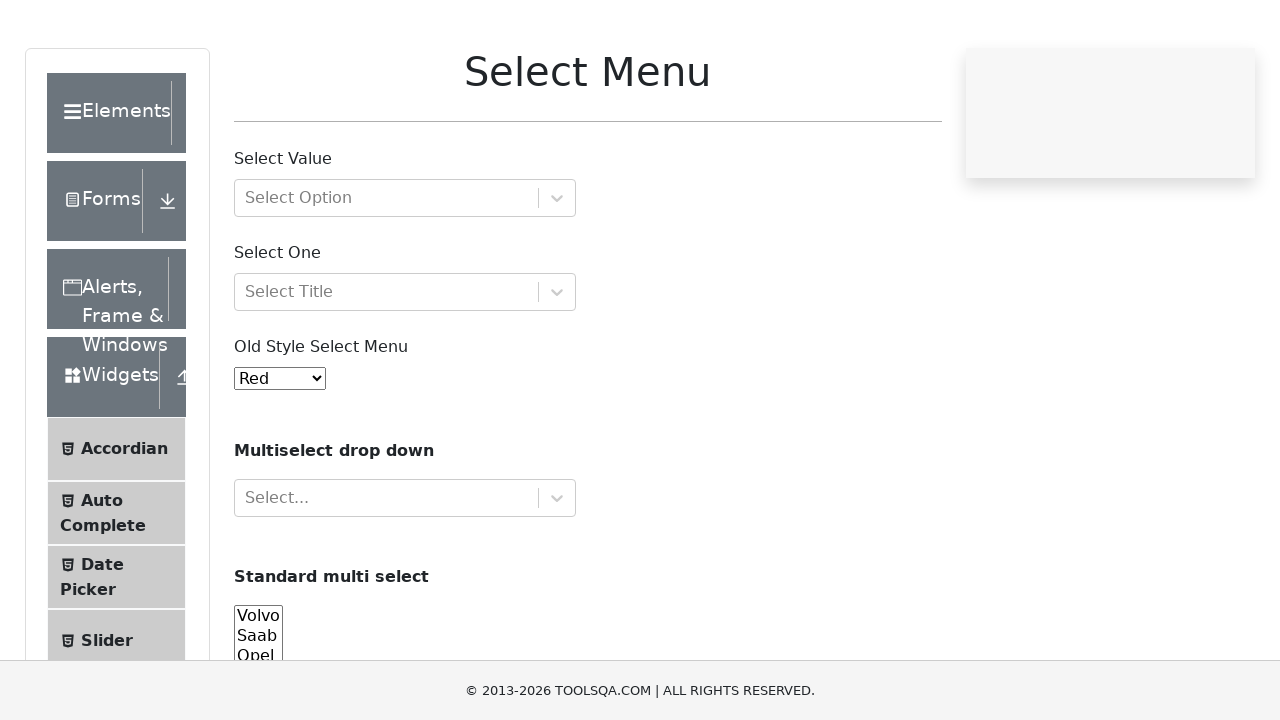

Select menu container loaded and visible
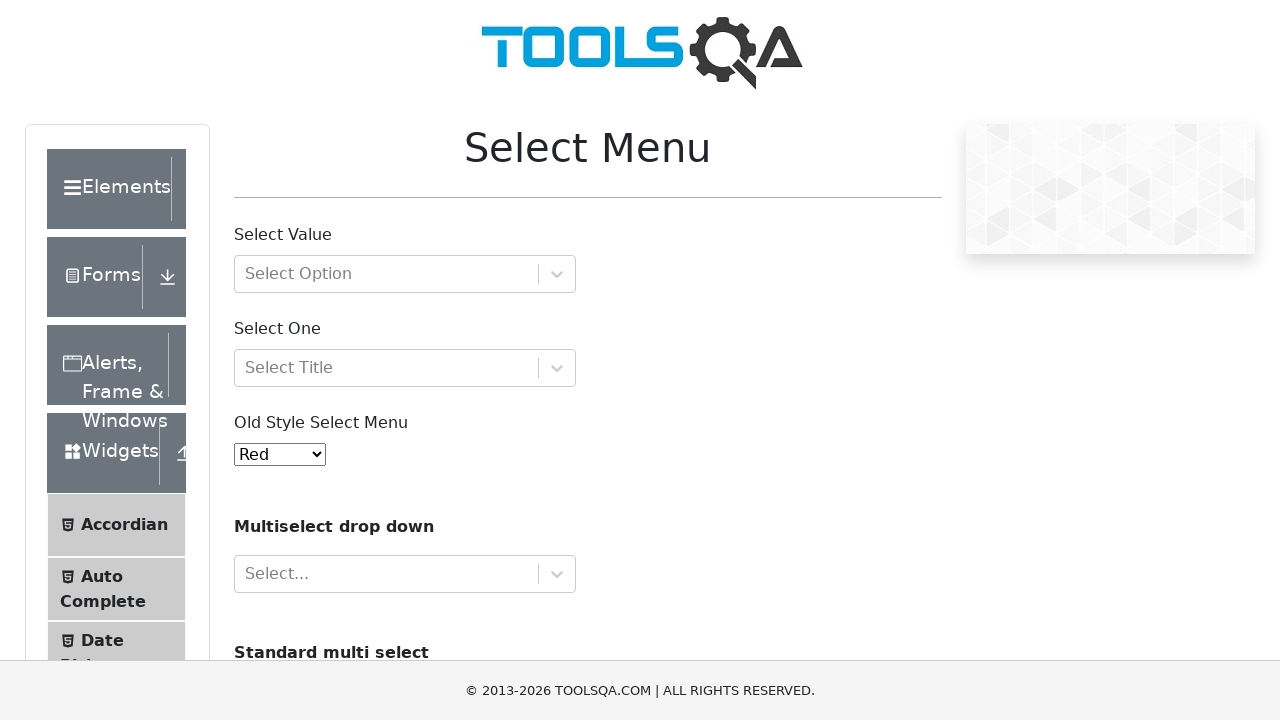

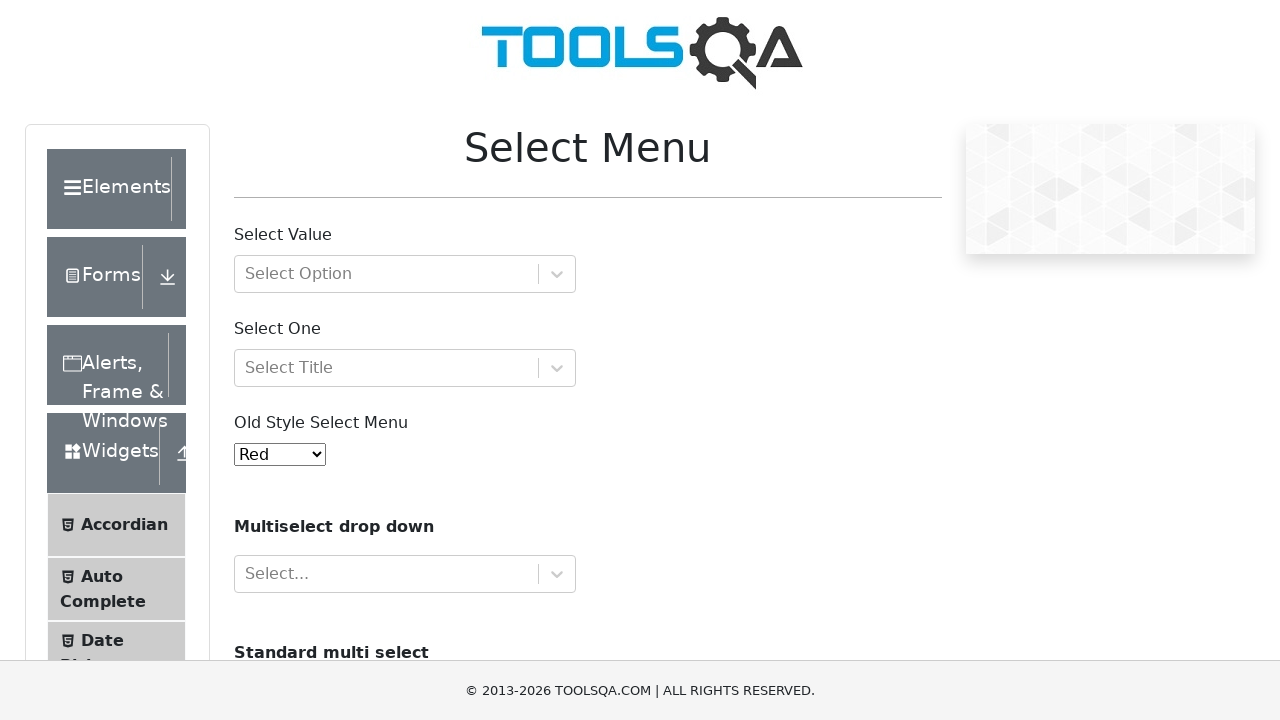